Tests handling of JavaScript prompt popup by switching to iframe, triggering the prompt, entering text, and accepting it

Starting URL: https://www.w3schools.com/jsref/tryit.asp?filename=tryjsref_prompt

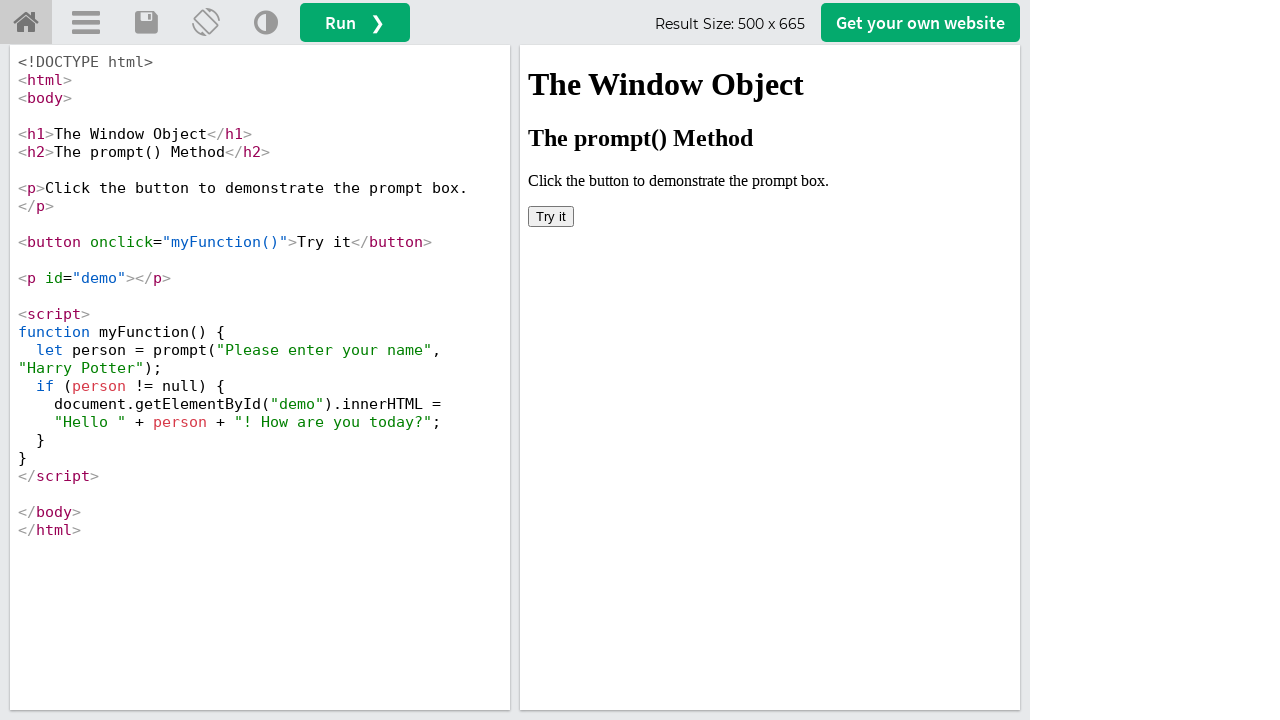

Located iframe containing the demo content
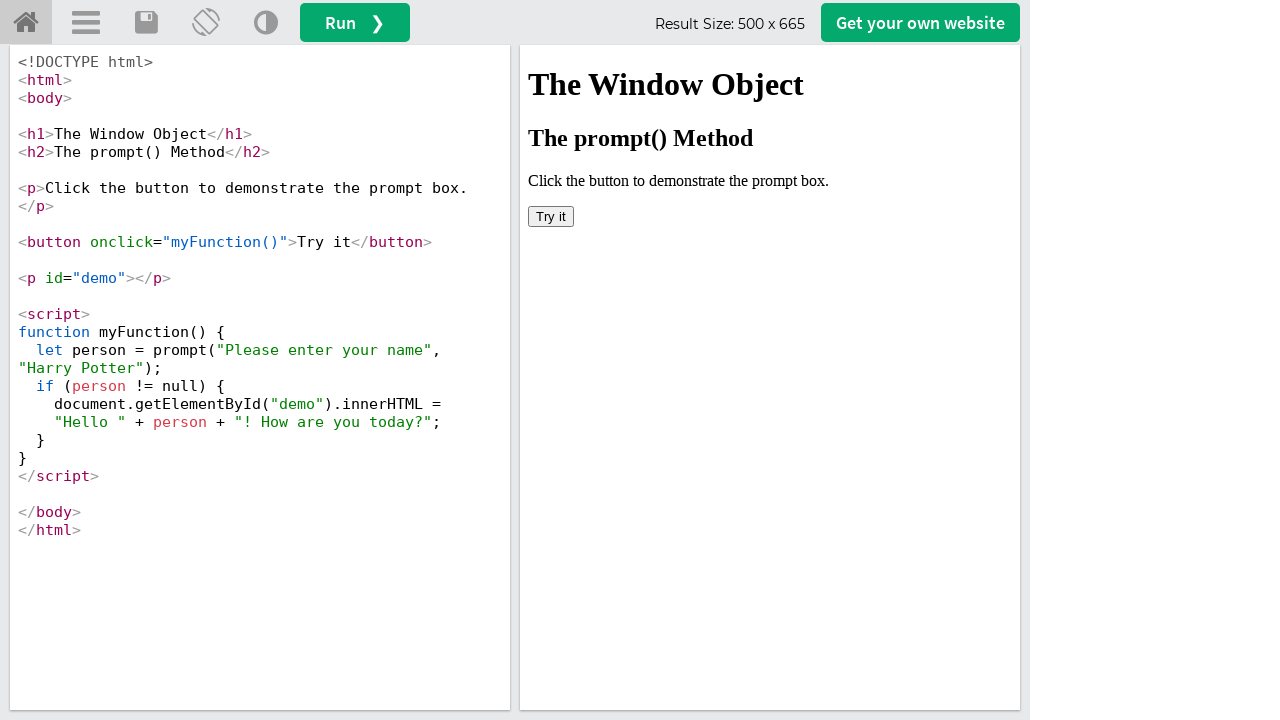

Clicked 'Try it' button in iframe to trigger prompt at (551, 216) on iframe[id='iframeResult'] >> internal:control=enter-frame >> button:has-text('Tr
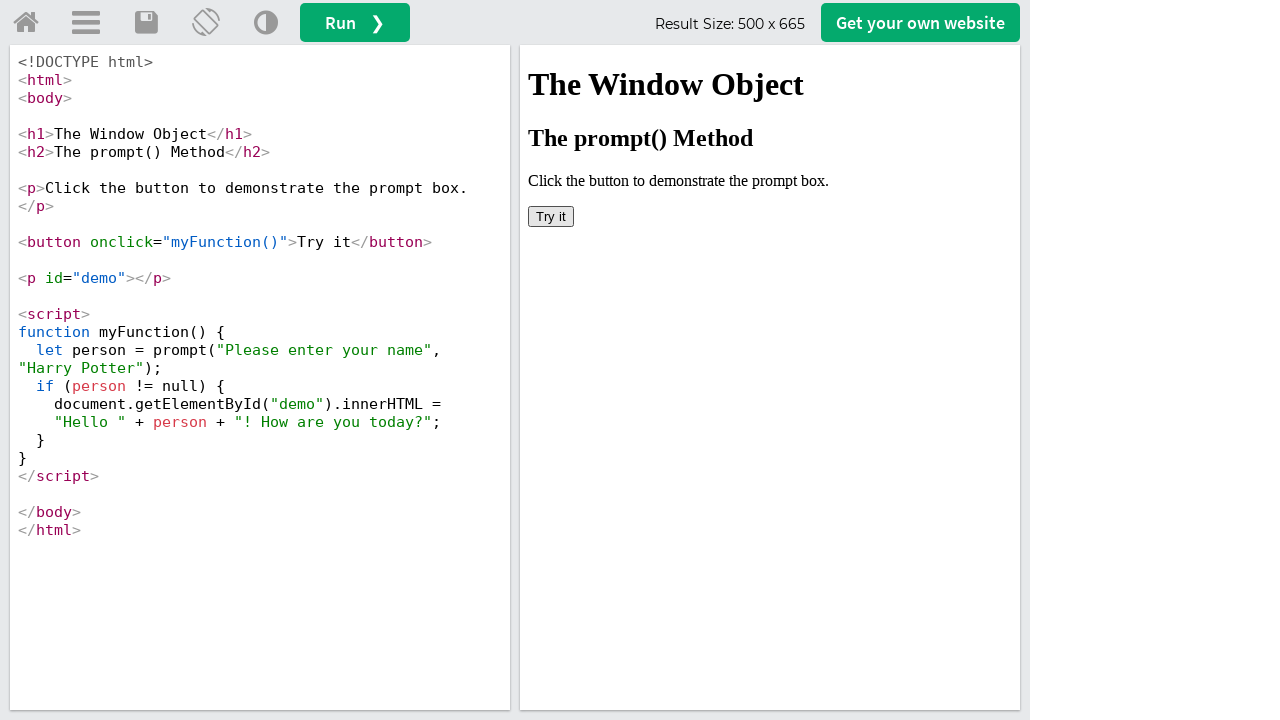

Set up dialog handler to accept prompt with text 'Selenium collabera'
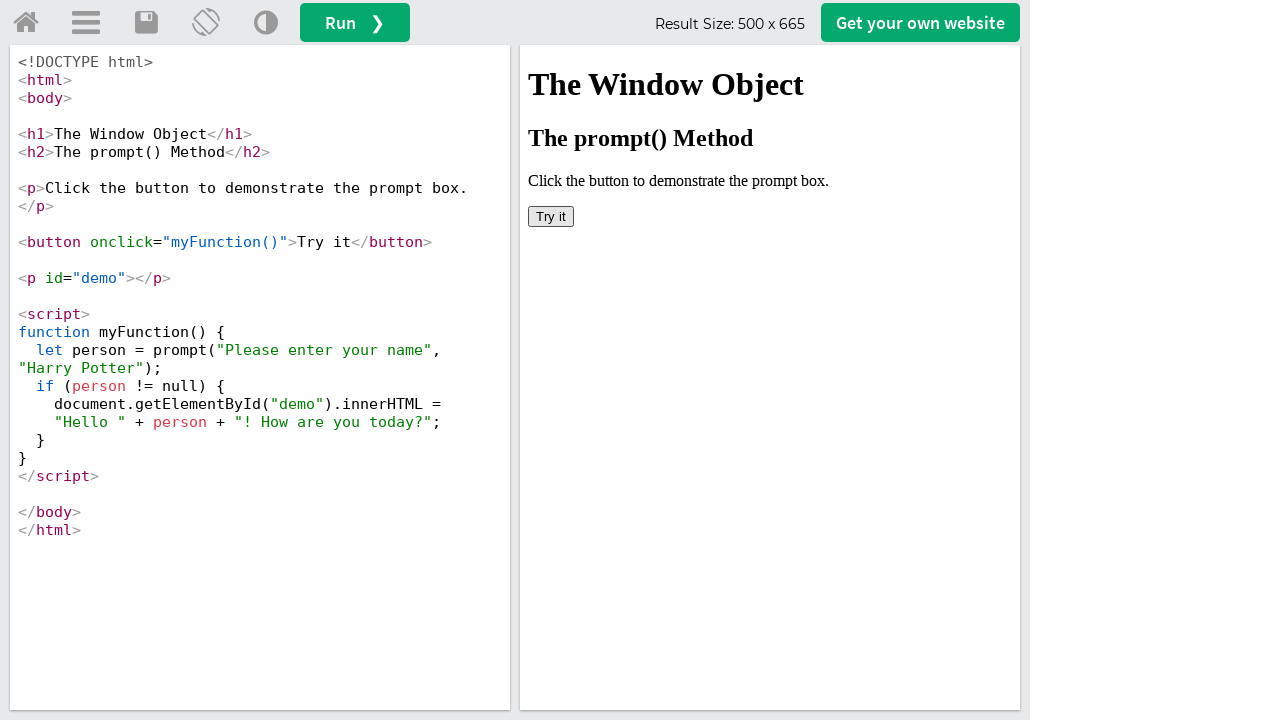

Clicked 'Try it' button again to trigger prompt with handler active at (551, 216) on iframe[id='iframeResult'] >> internal:control=enter-frame >> button:has-text('Tr
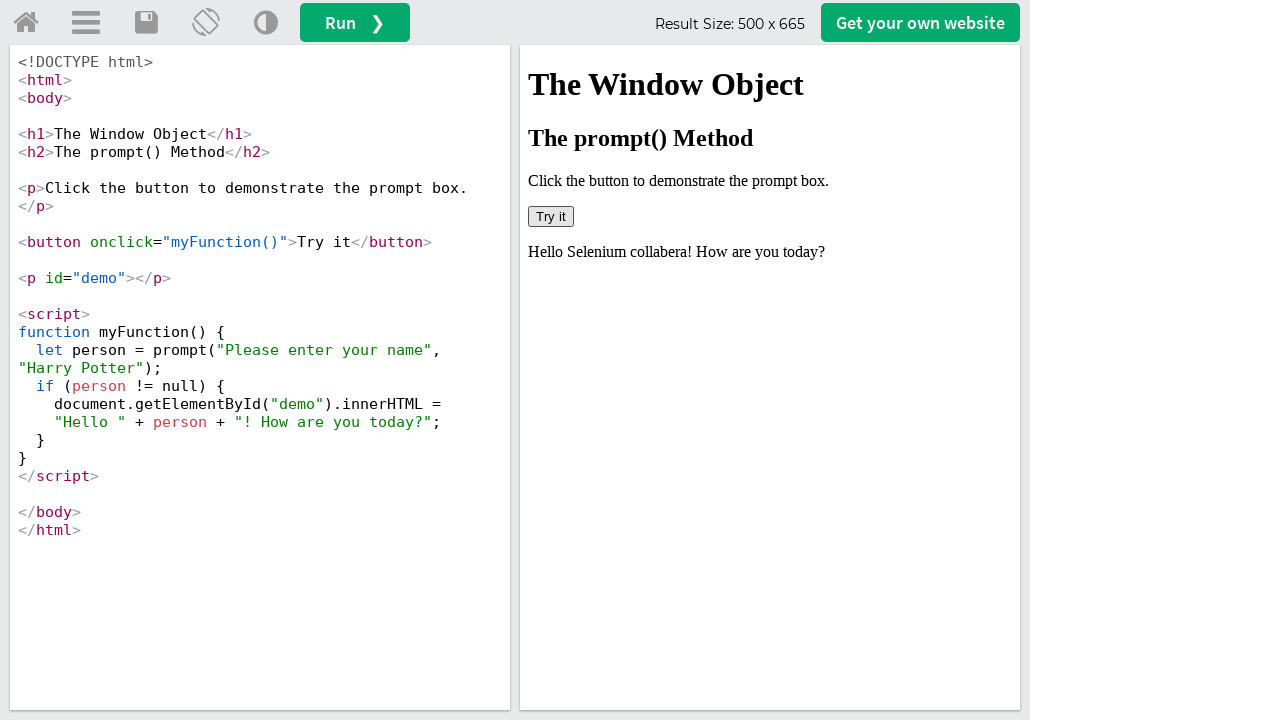

Waited for prompt to be handled and processed
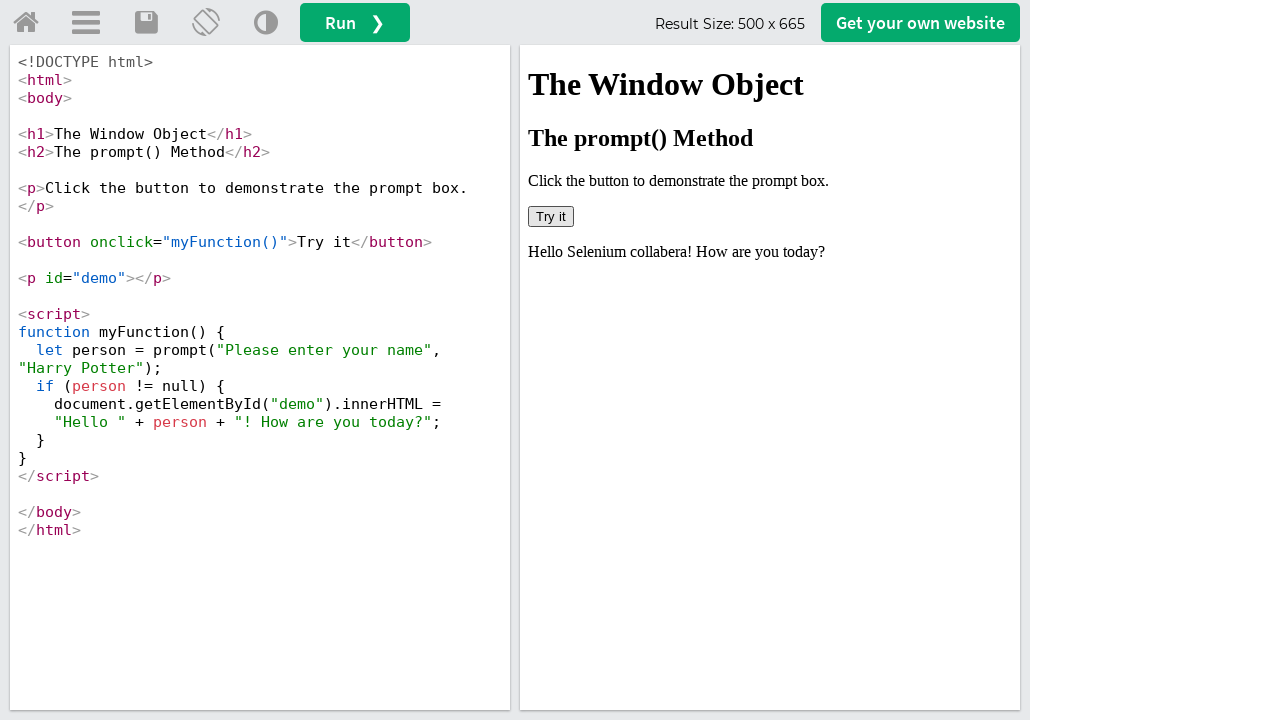

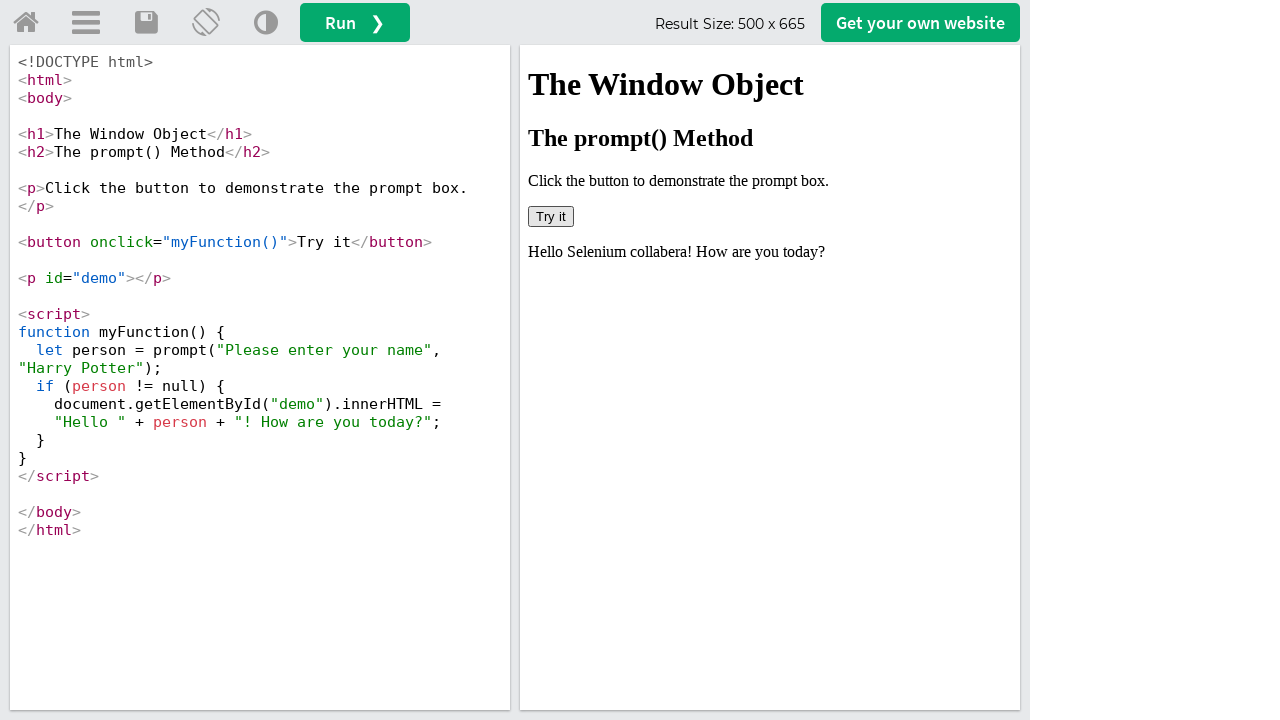